Navigates to a Selenium practice page and performs soft assertion on the page title

Starting URL: https://www.tutorialspoint.com/selenium/practice/selenium_automation_practice.php

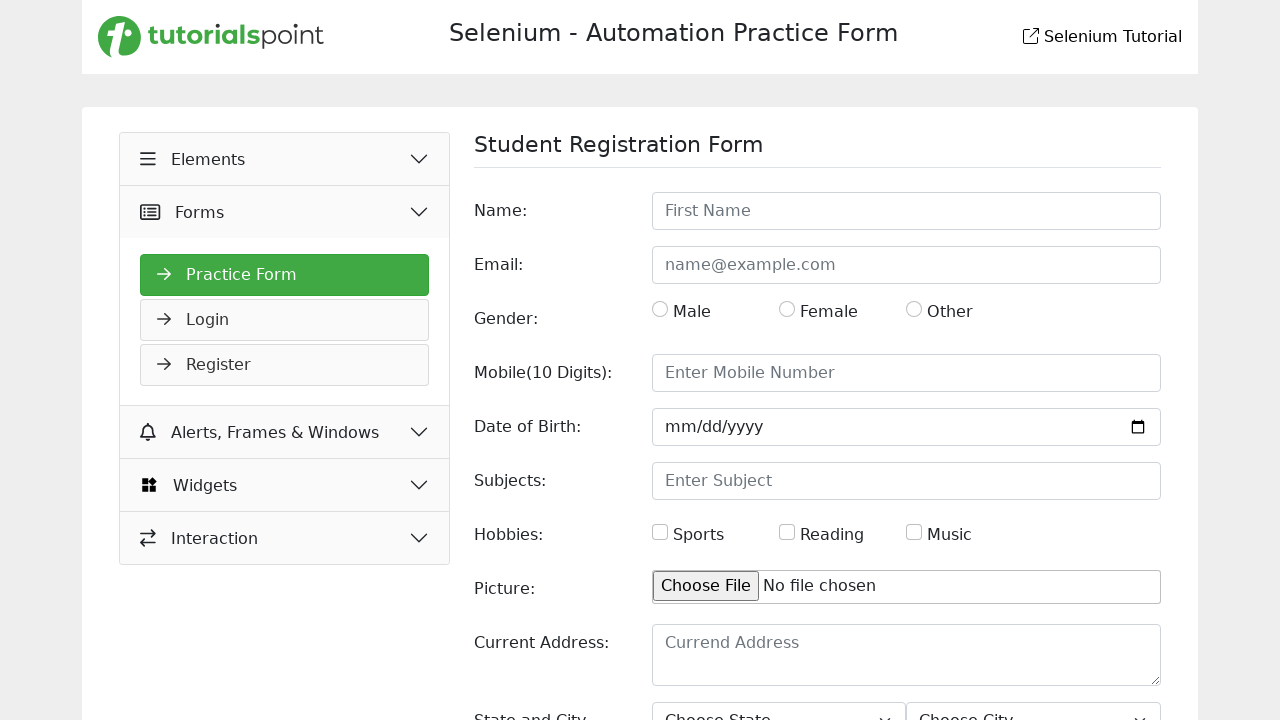

Retrieved page title
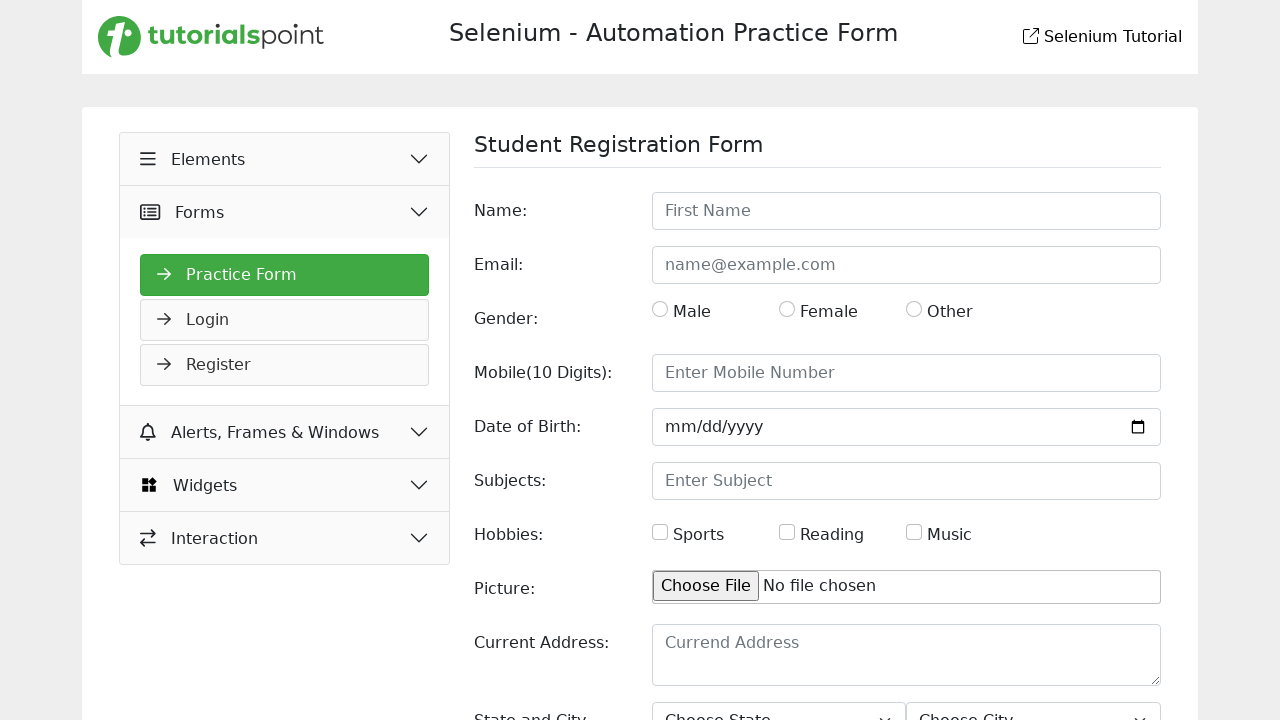

Performed soft assertion on page title
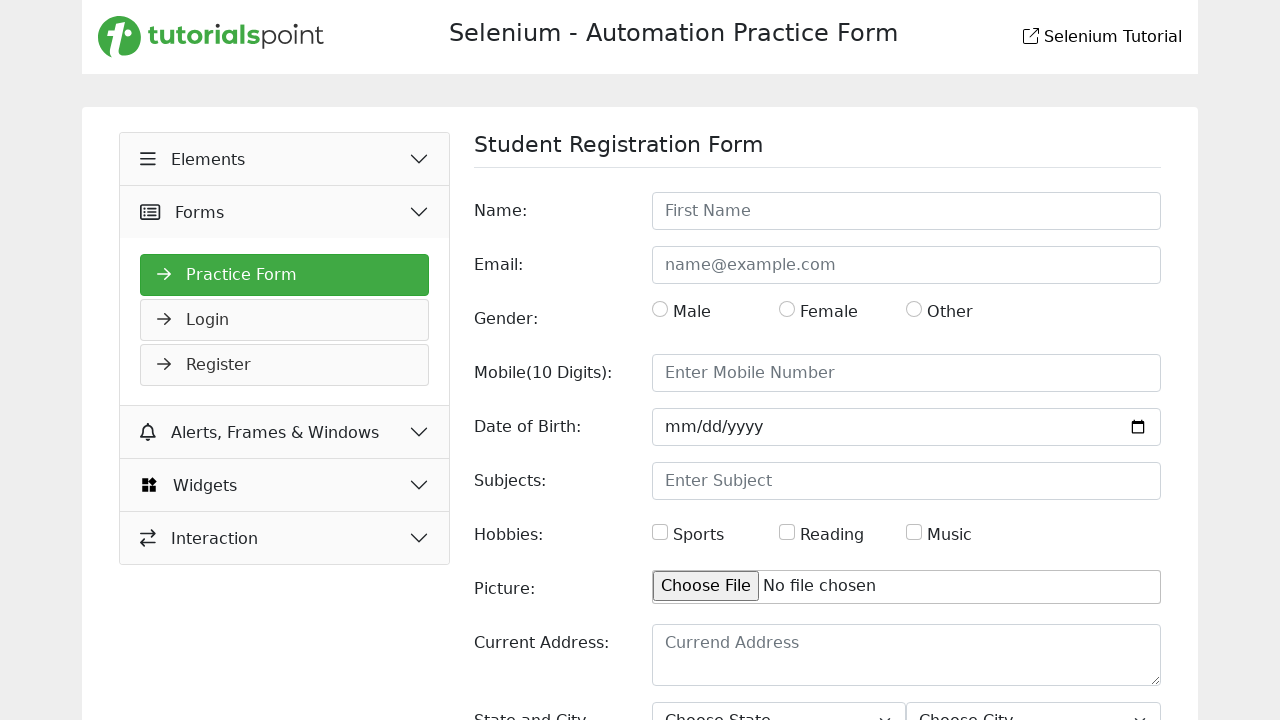

Retrieved current URL: https://www.tutorialspoint.com/selenium/practice/selenium_automation_practice.php
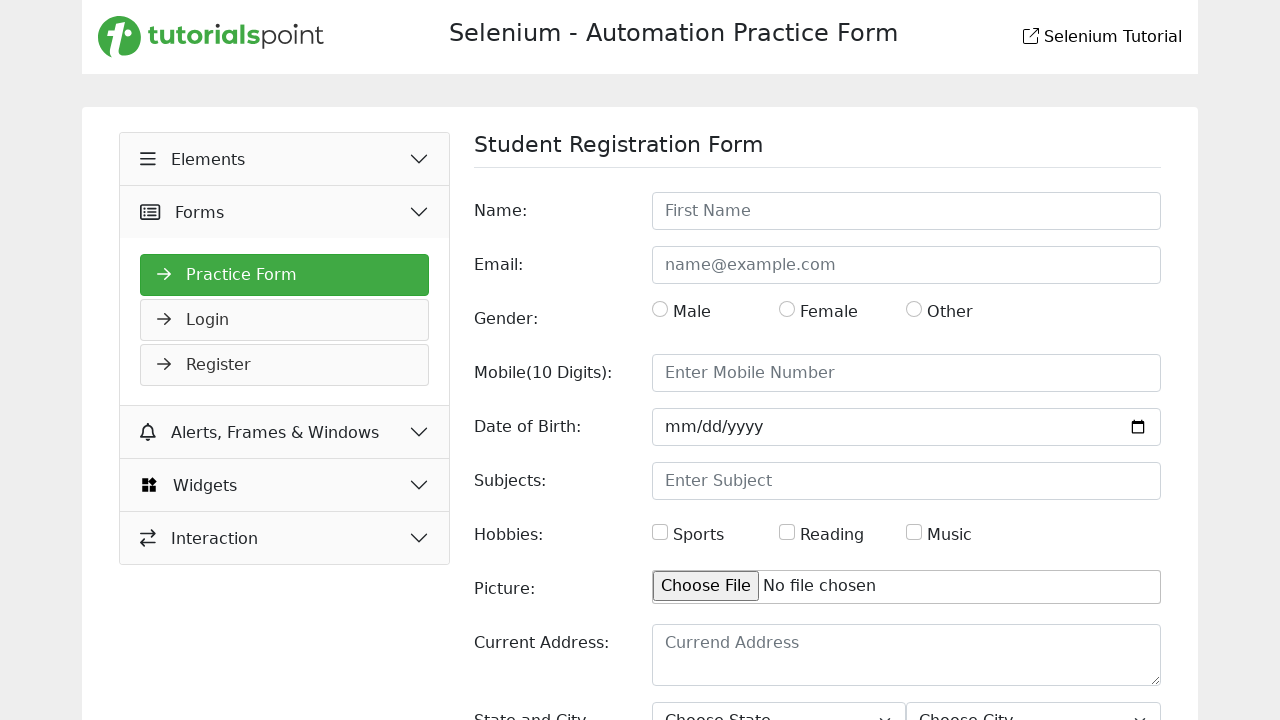

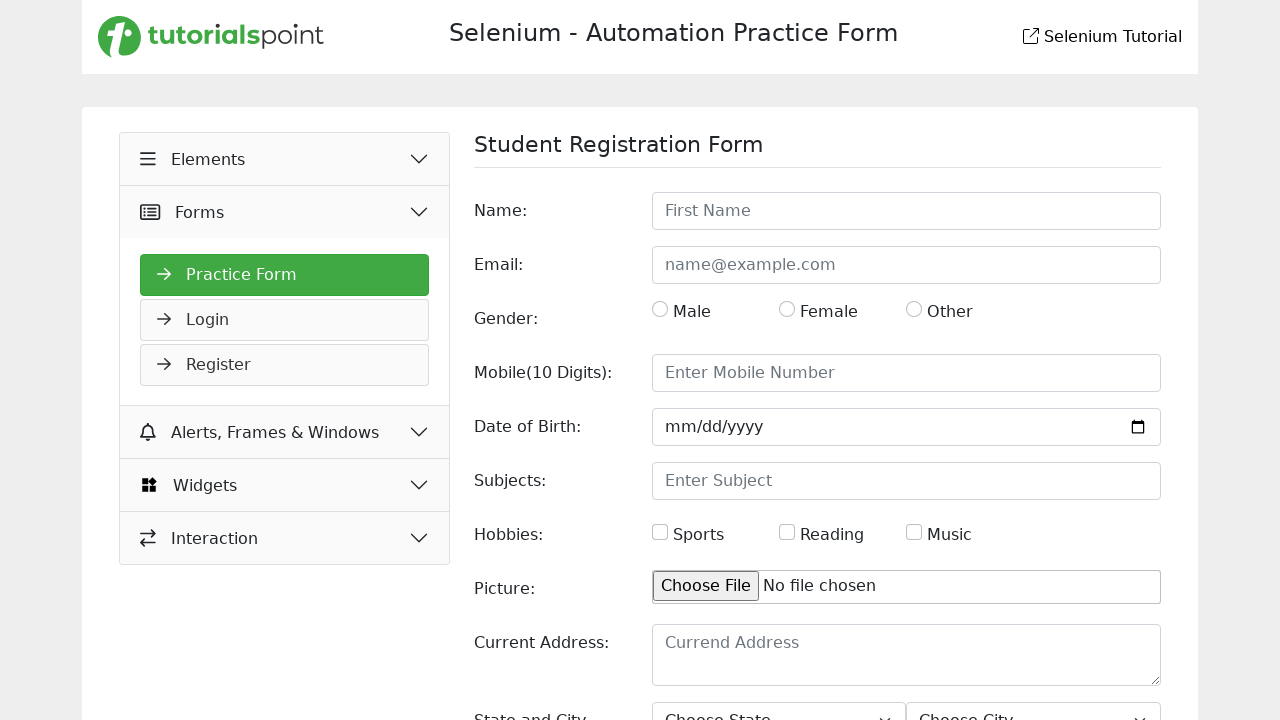